Navigates to a product catalog website, filters to view laptops category, and navigates to the next page of laptop products

Starting URL: https://www.demoblaze.com/

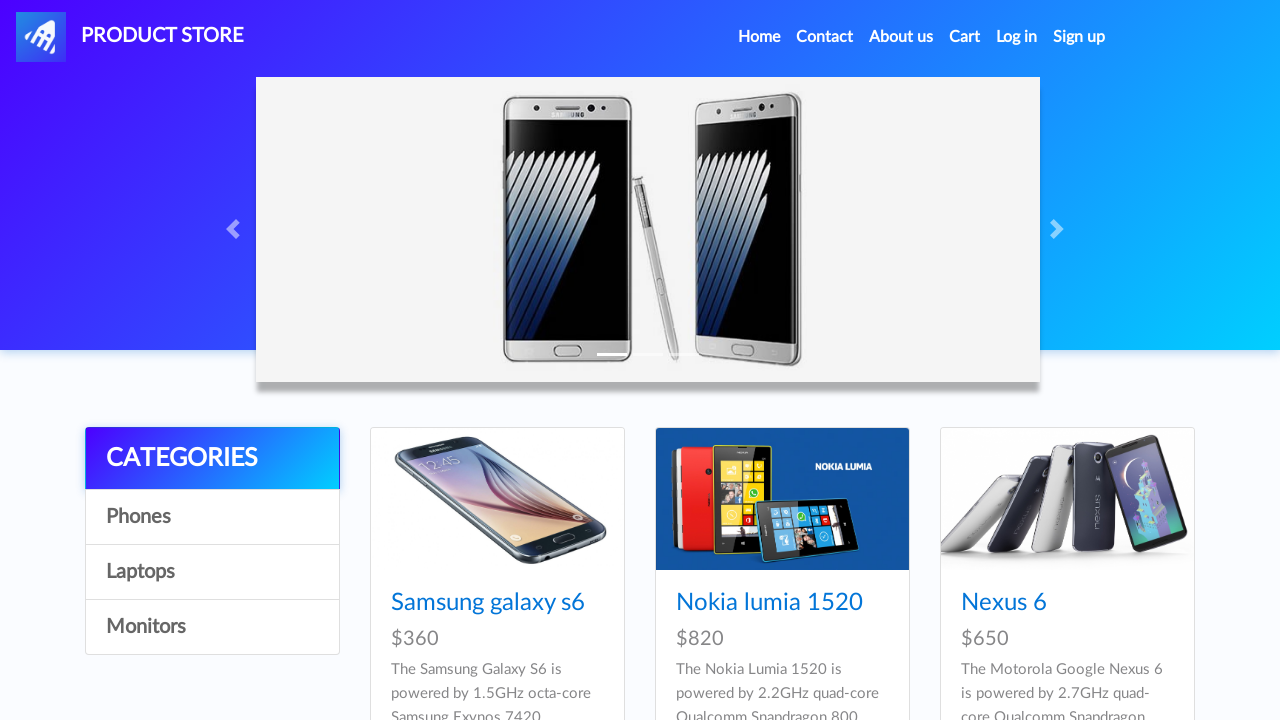

Clicked on Laptops category filter at (212, 572) on xpath=/html/body/div[5]/div/div[1]/div/a[3]
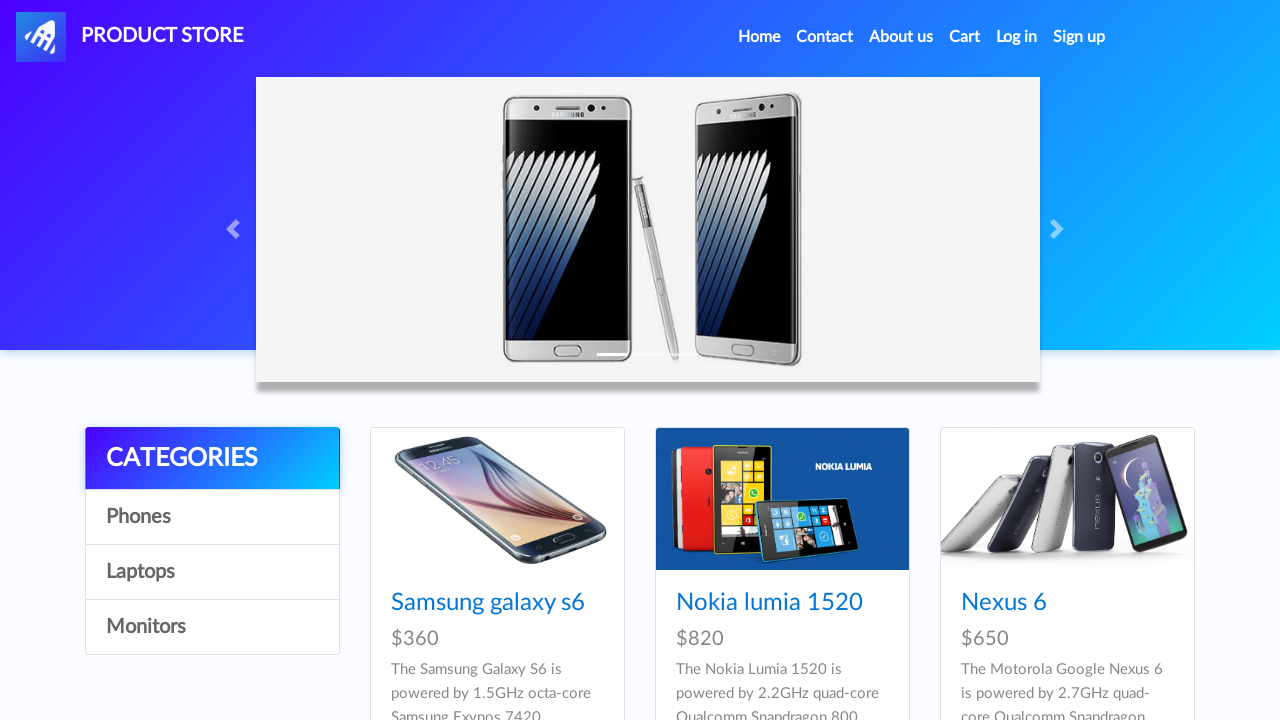

Waited for laptop products to load
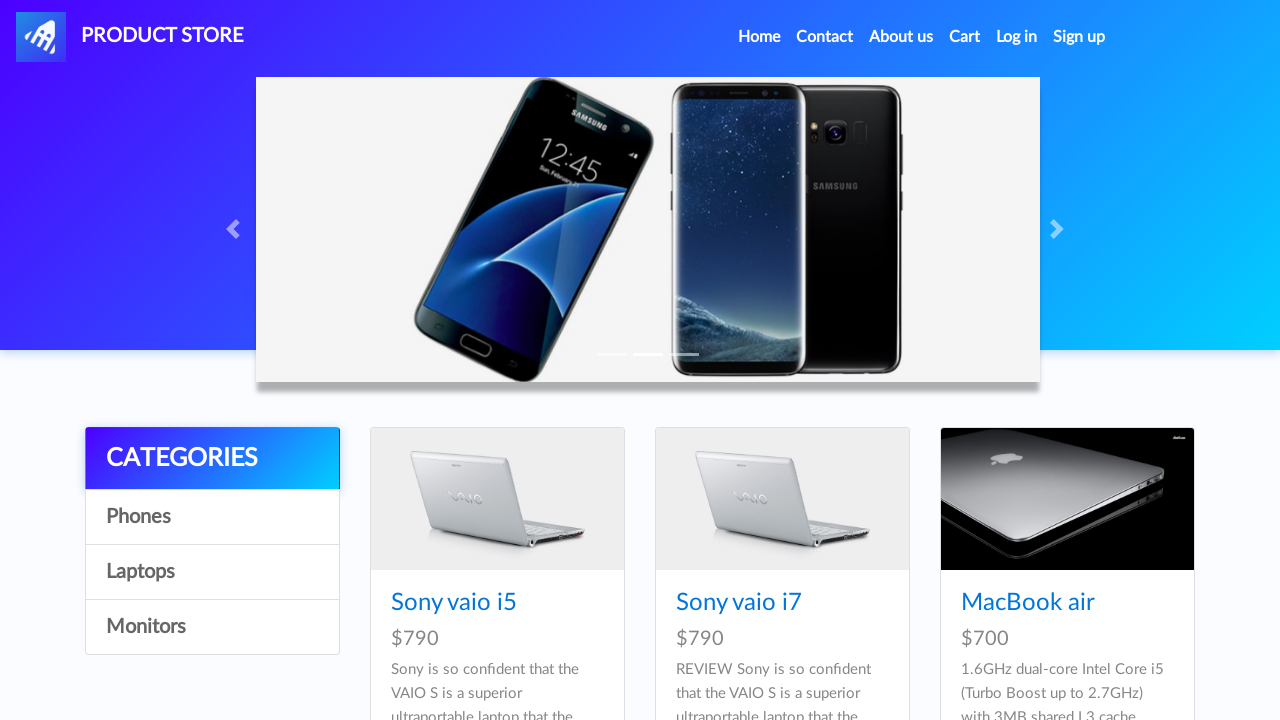

Clicked next button to navigate to next page of laptop products at (1167, 386) on xpath=/html/body/div[5]/div/div[2]/form/ul/li[2]
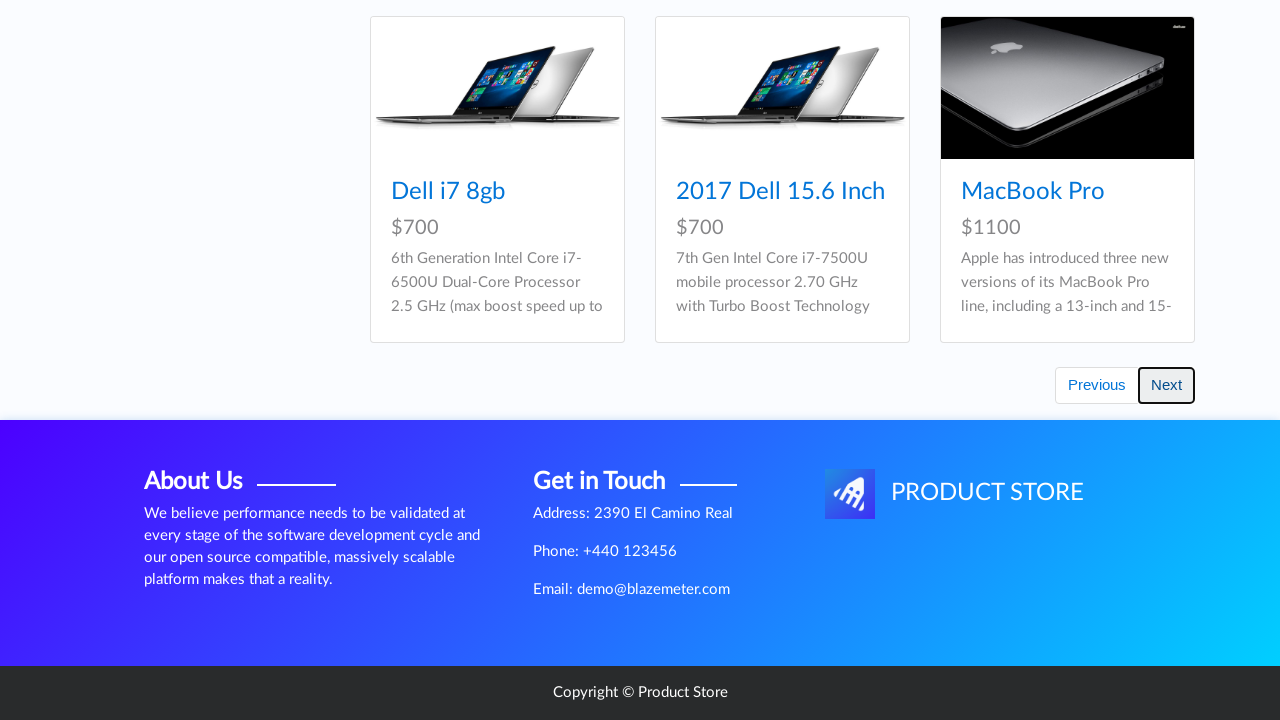

Waited for next page of products to load
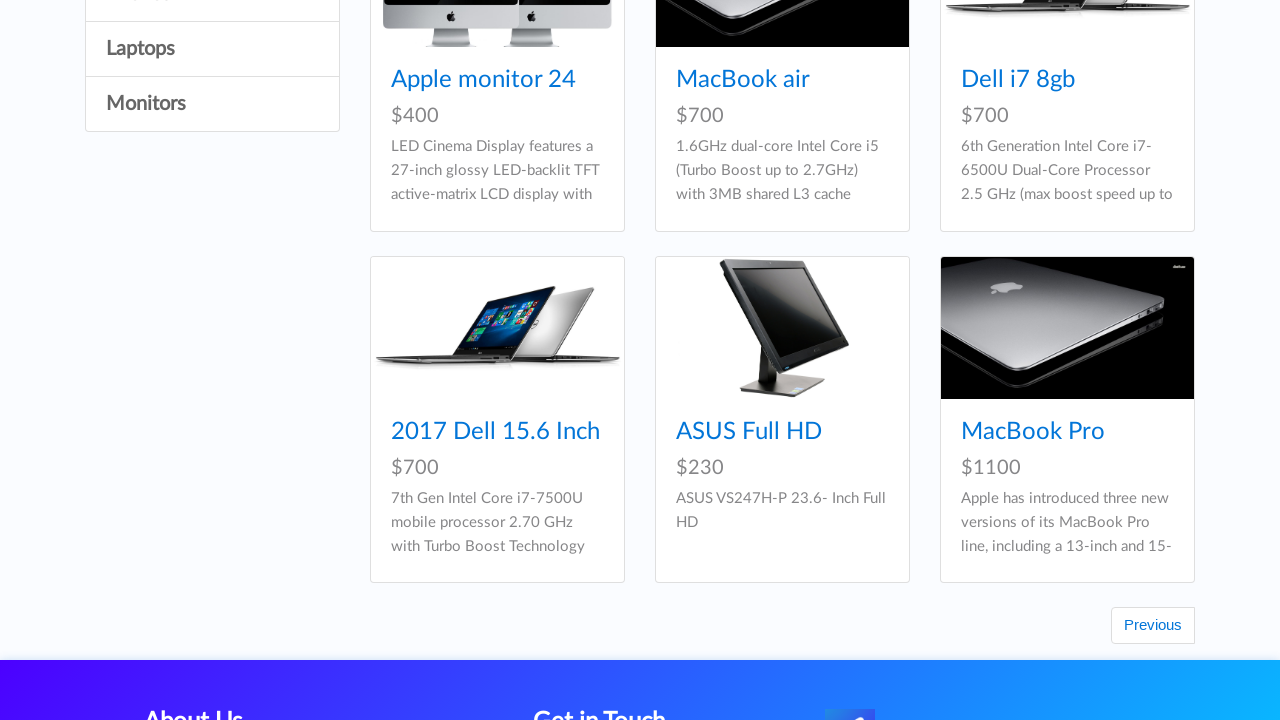

Verified product cards are present on the page
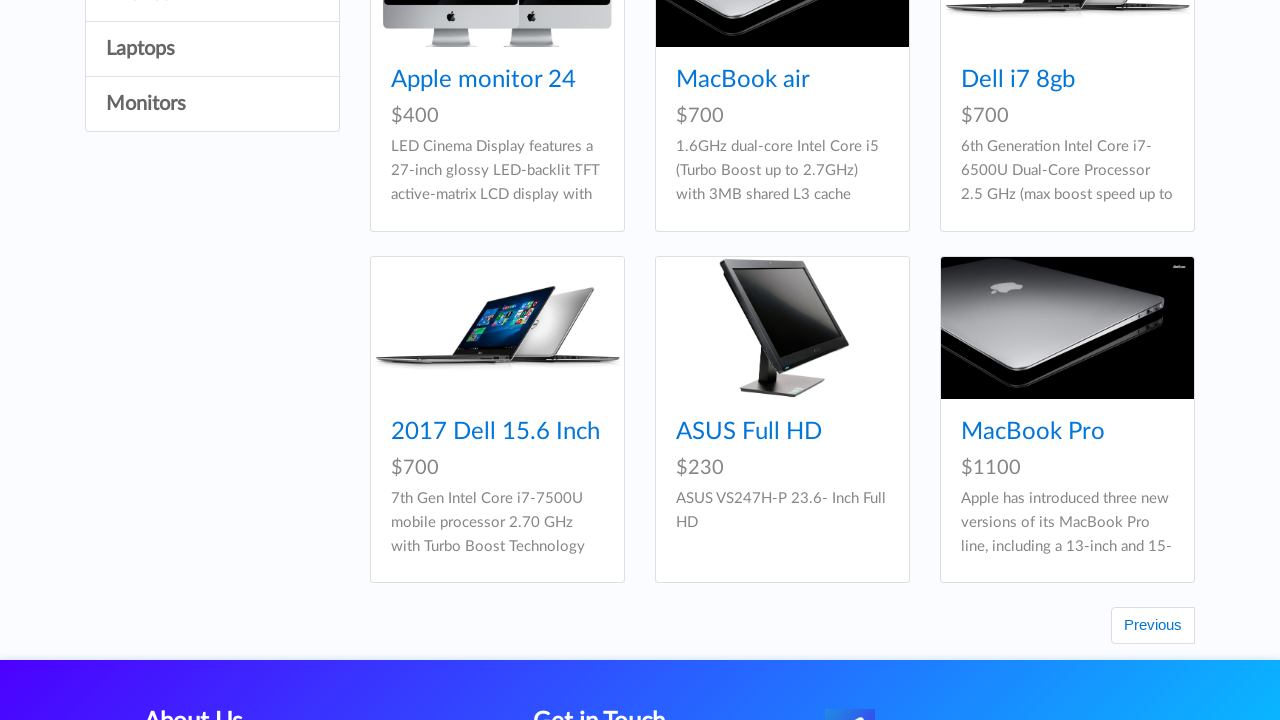

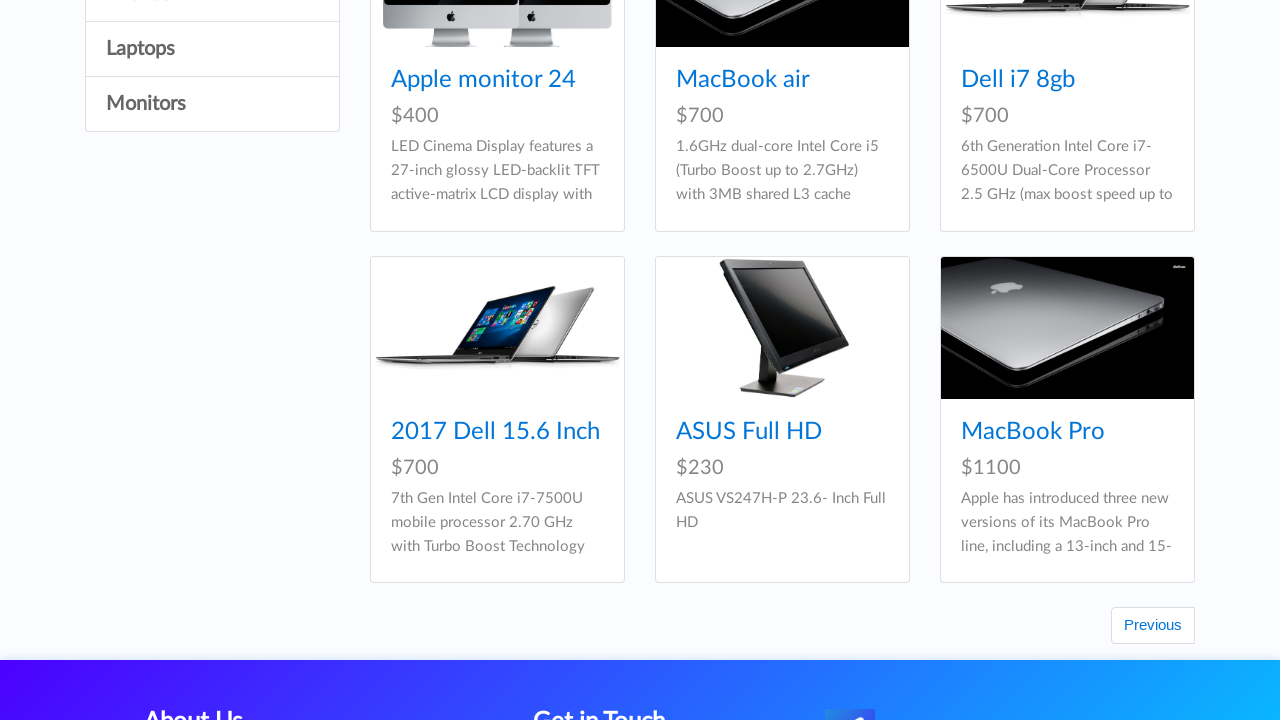